Tests that entered text is trimmed when editing a todo item.

Starting URL: https://demo.playwright.dev/todomvc

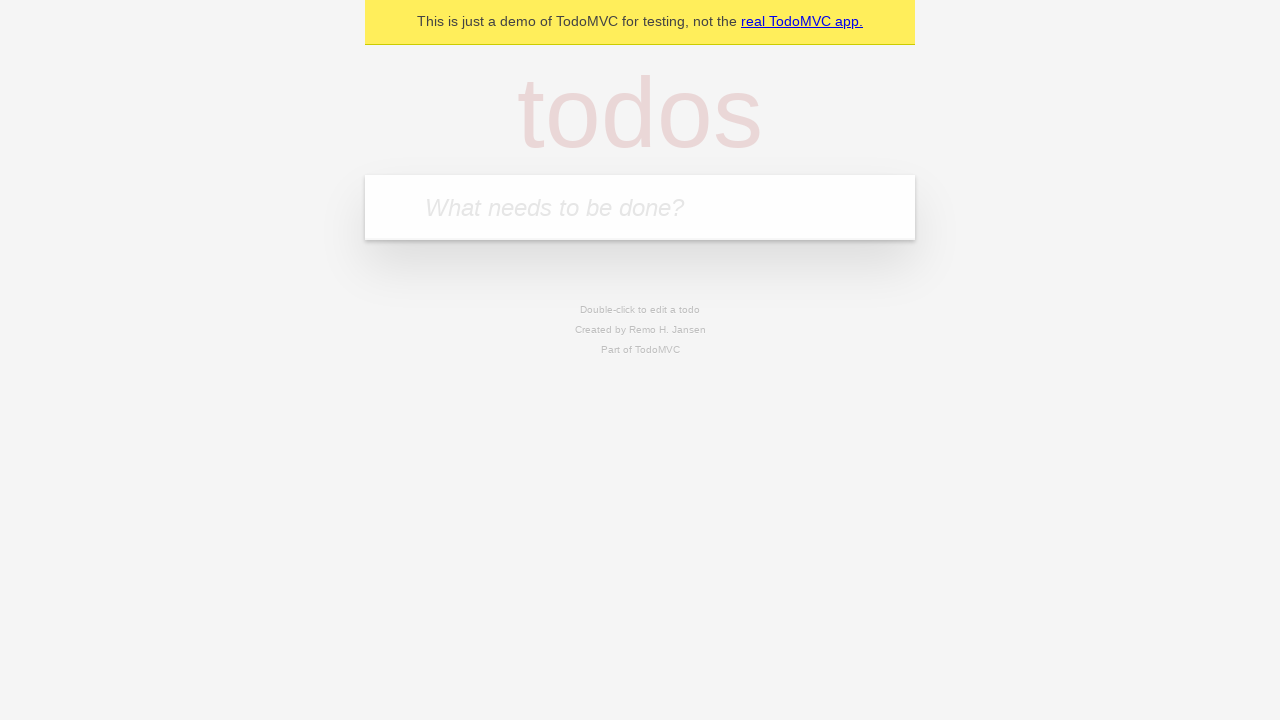

Filled todo input with 'buy some cheese' on internal:attr=[placeholder="What needs to be done?"i]
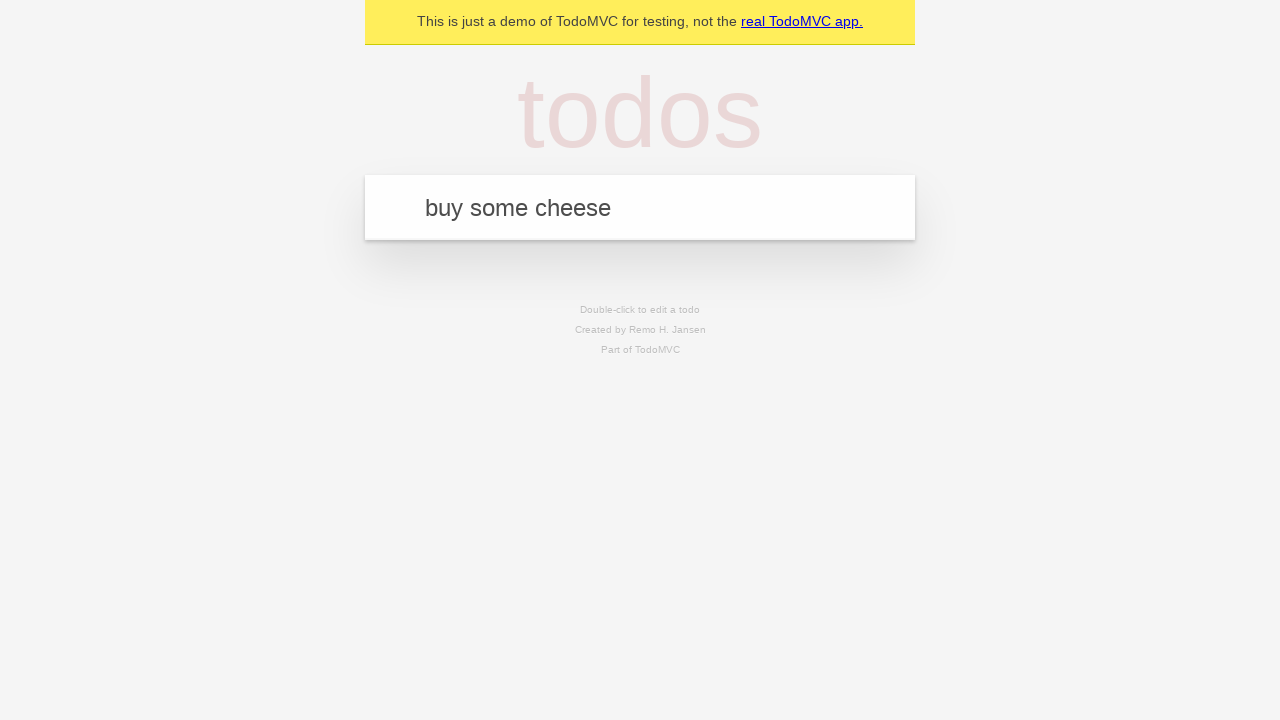

Pressed Enter to create first todo on internal:attr=[placeholder="What needs to be done?"i]
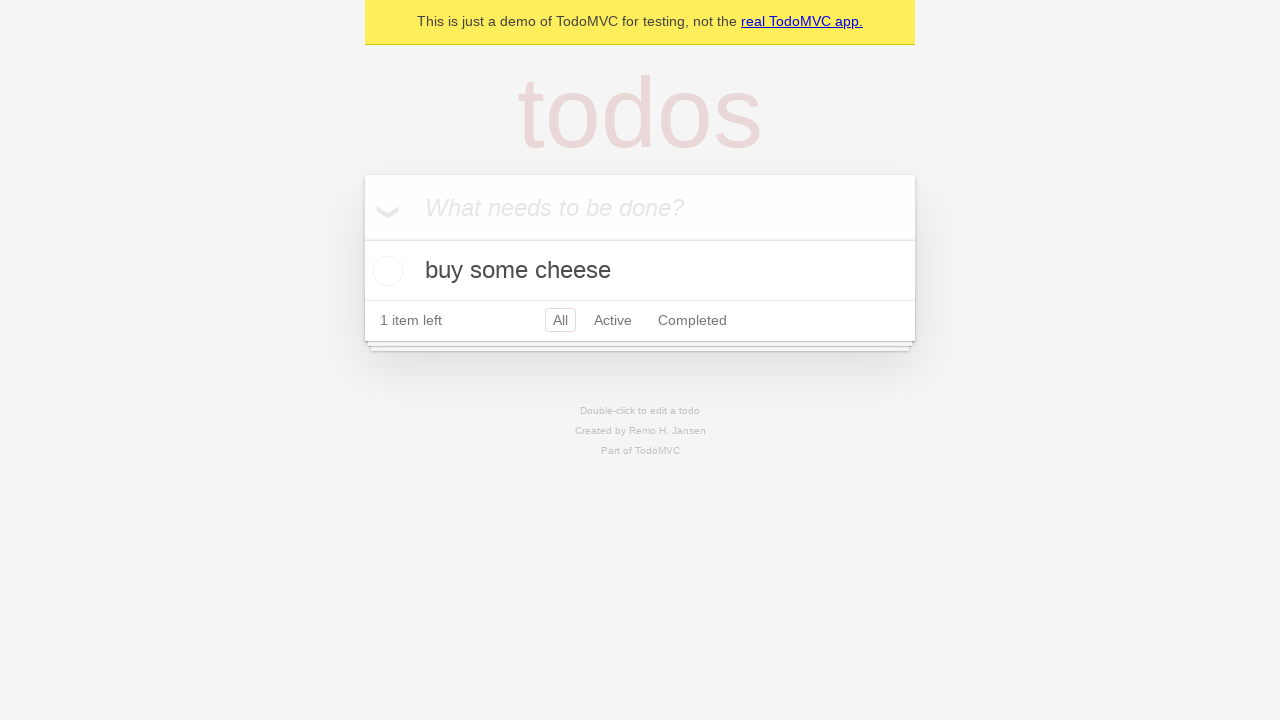

Filled todo input with 'feed the cat' on internal:attr=[placeholder="What needs to be done?"i]
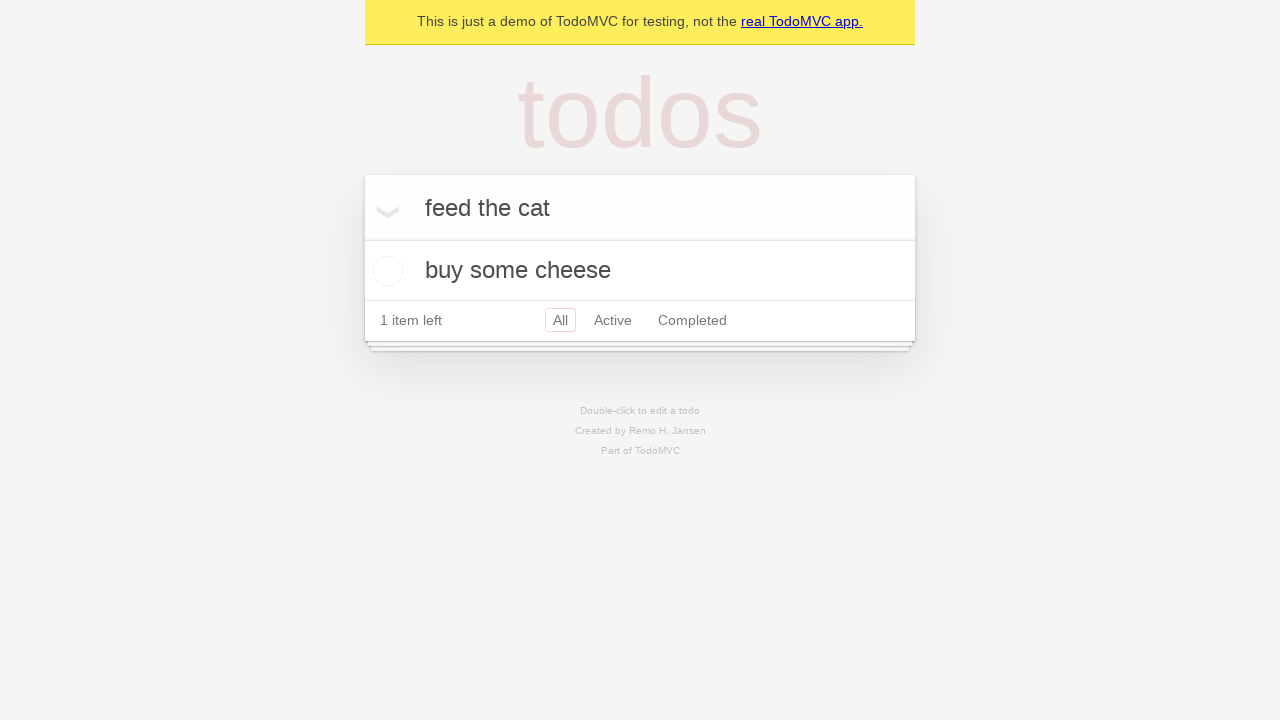

Pressed Enter to create second todo on internal:attr=[placeholder="What needs to be done?"i]
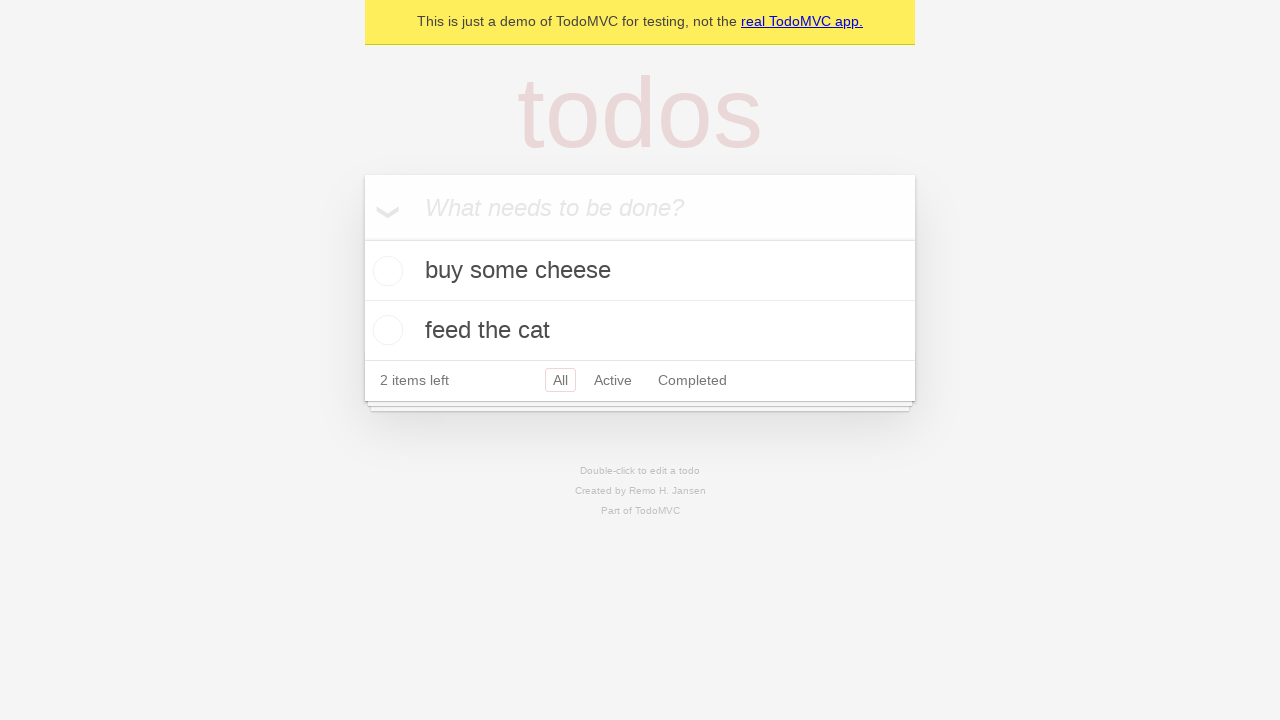

Filled todo input with 'book a doctors appointment' on internal:attr=[placeholder="What needs to be done?"i]
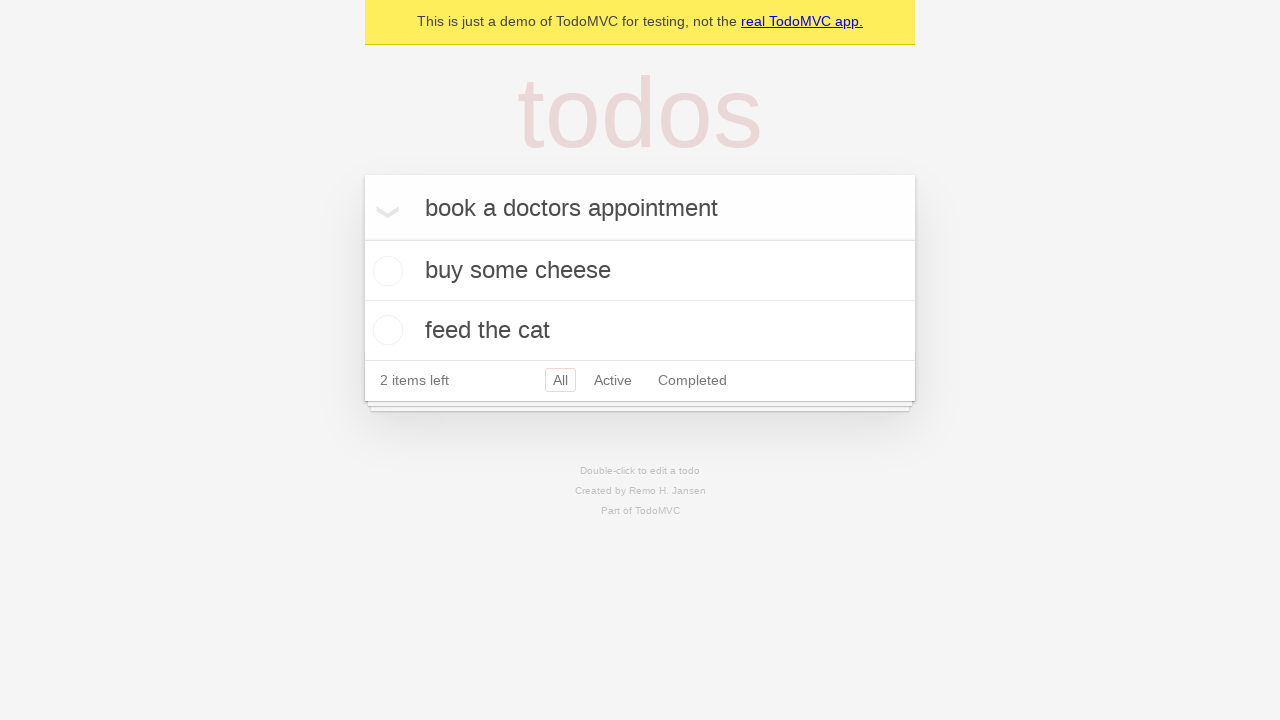

Pressed Enter to create third todo on internal:attr=[placeholder="What needs to be done?"i]
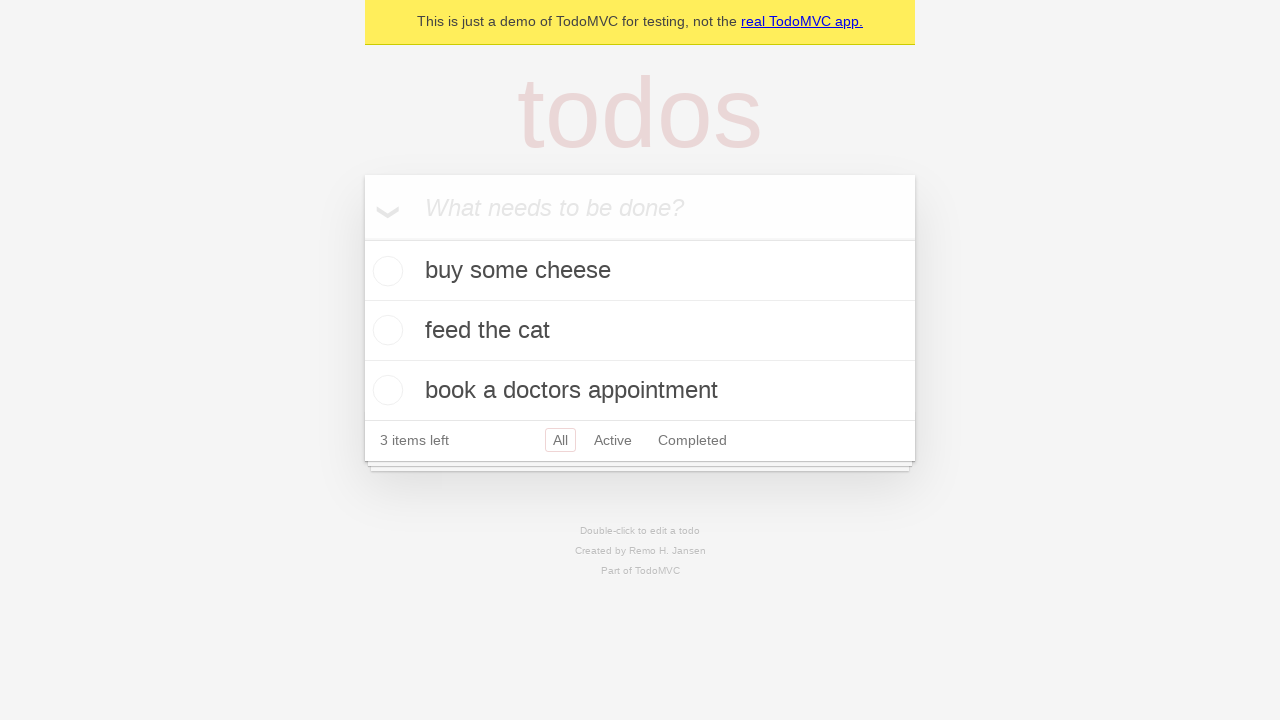

Double-clicked second todo item to enter edit mode at (640, 331) on internal:testid=[data-testid="todo-item"s] >> nth=1
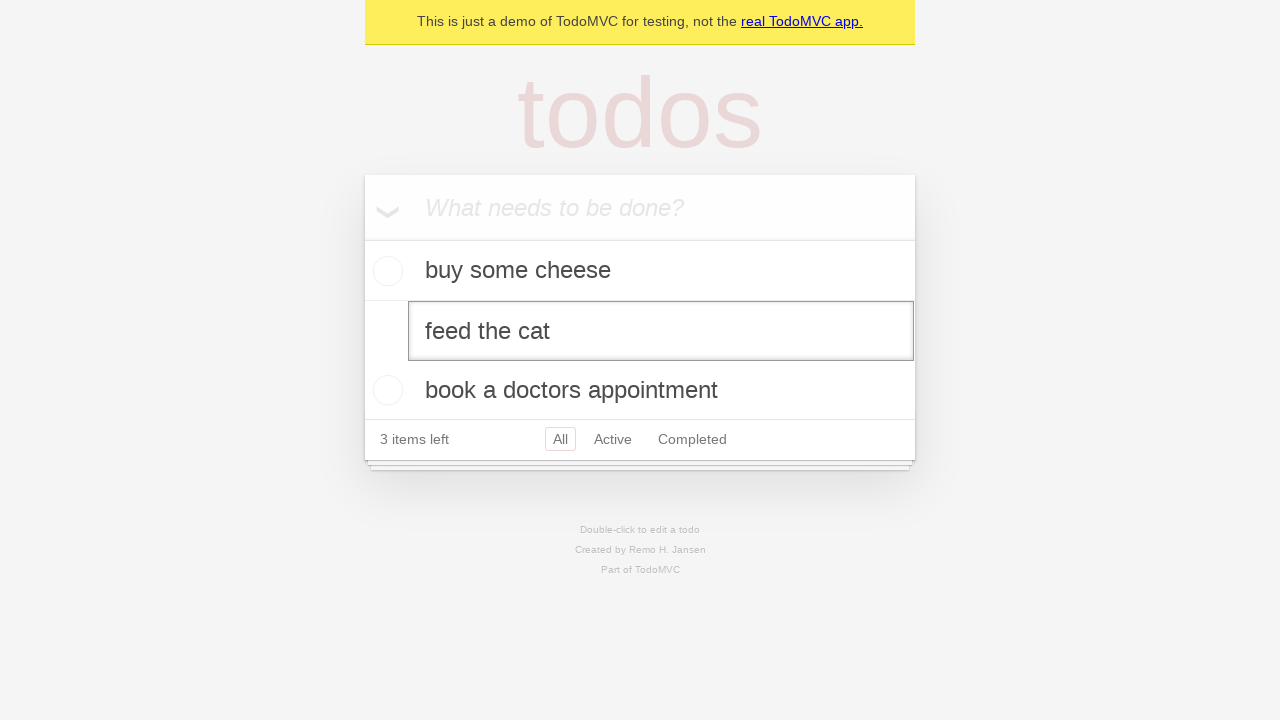

Filled edit field with text containing leading and trailing whitespace on internal:testid=[data-testid="todo-item"s] >> nth=1 >> internal:role=textbox[nam
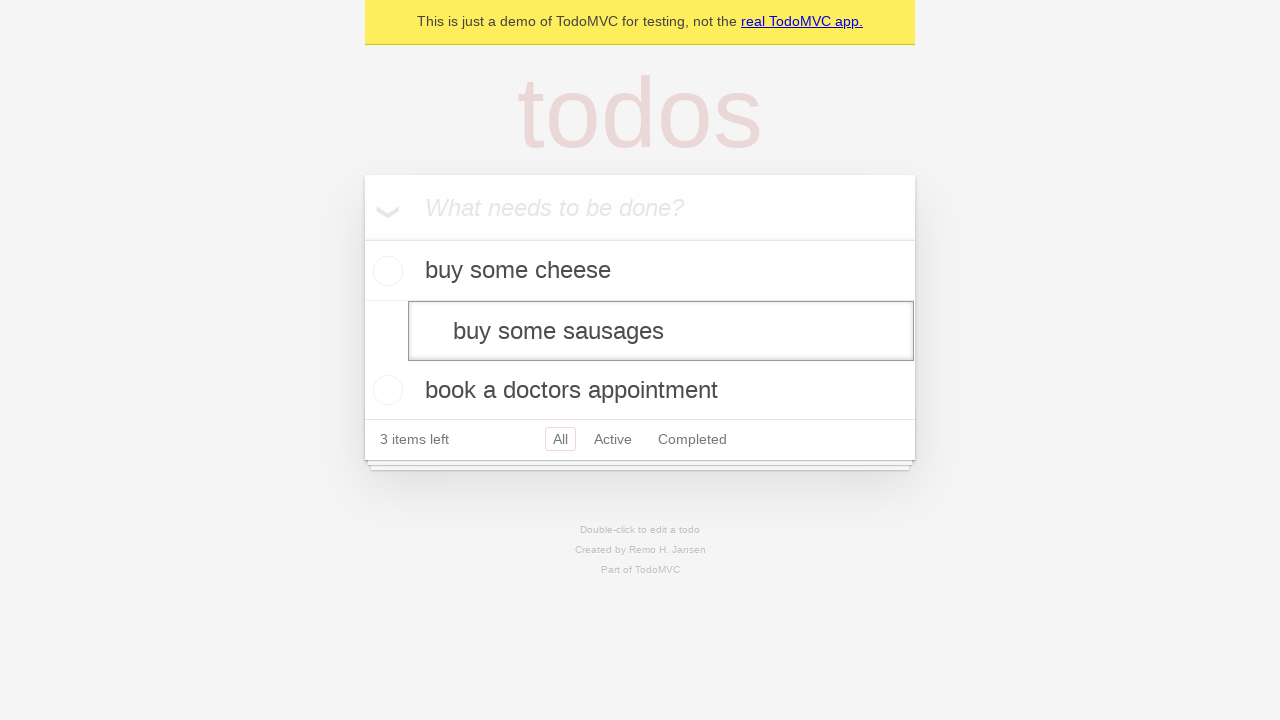

Pressed Enter to save edited todo with whitespace on internal:testid=[data-testid="todo-item"s] >> nth=1 >> internal:role=textbox[nam
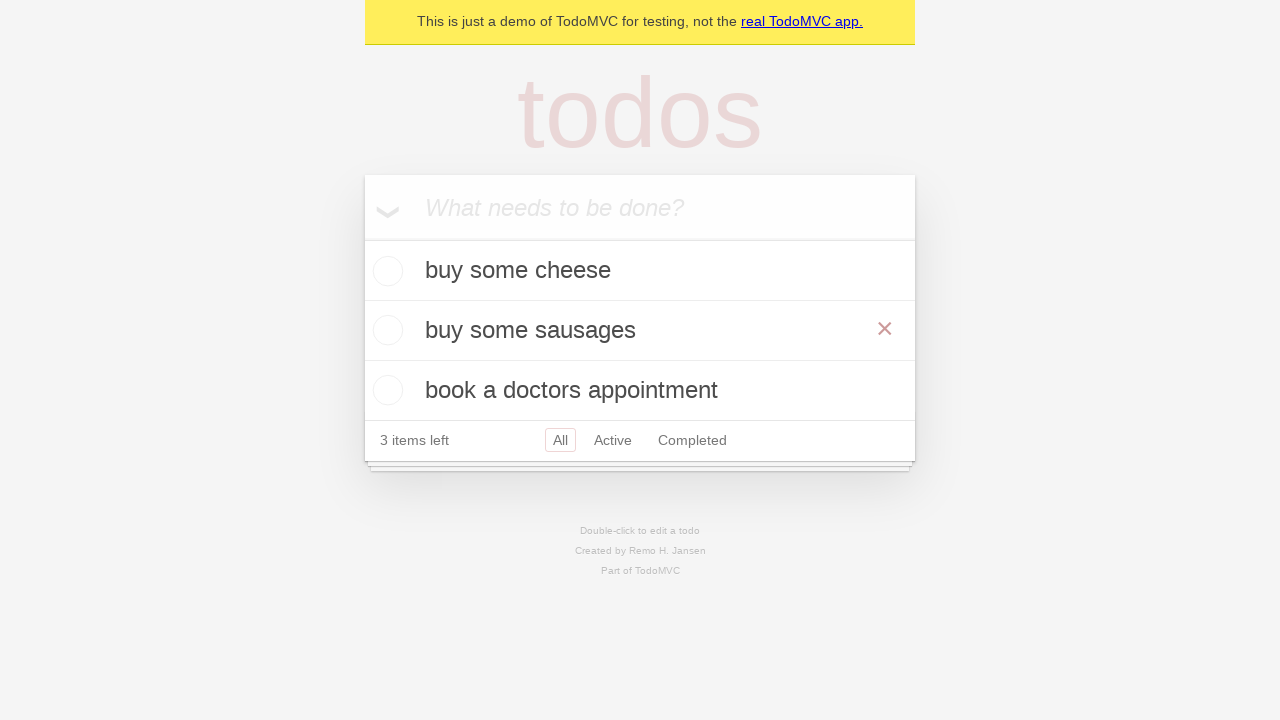

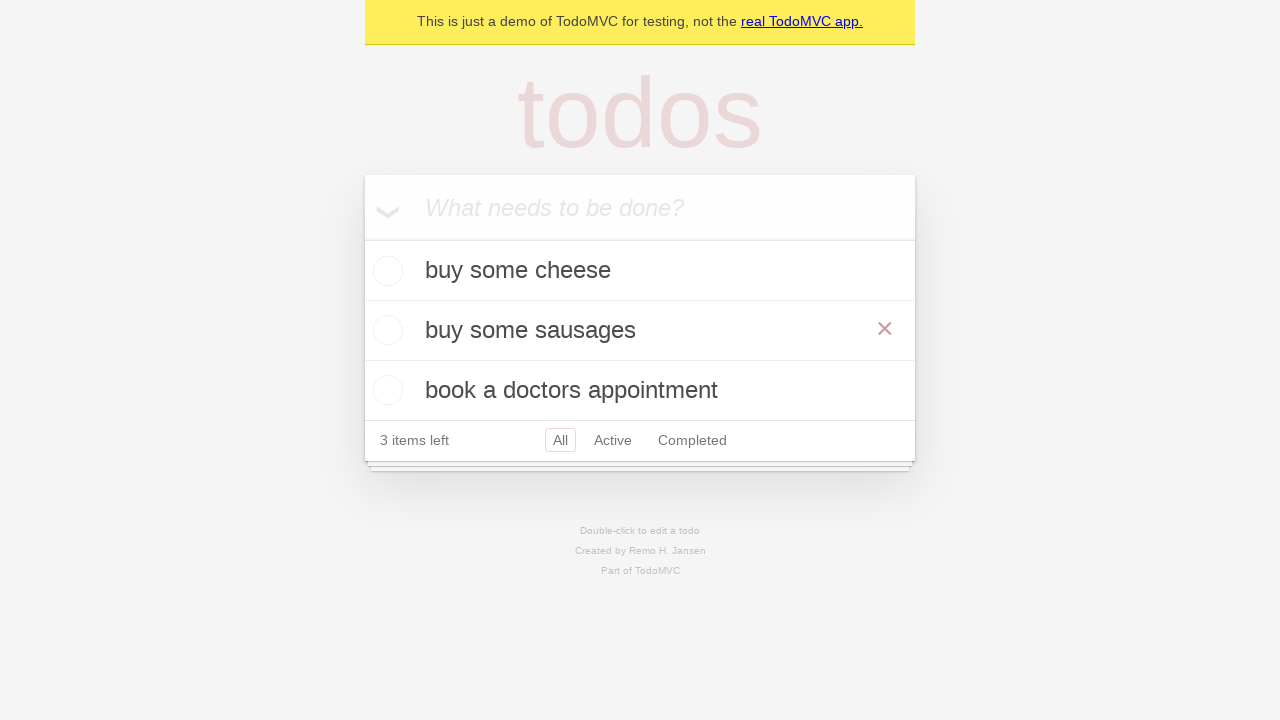